Tests the passenger count dropdown functionality on a flight booking practice page by clicking the passenger info section and incrementing the adult passenger count 4 times.

Starting URL: https://rahulshettyacademy.com/dropdownsPractise/

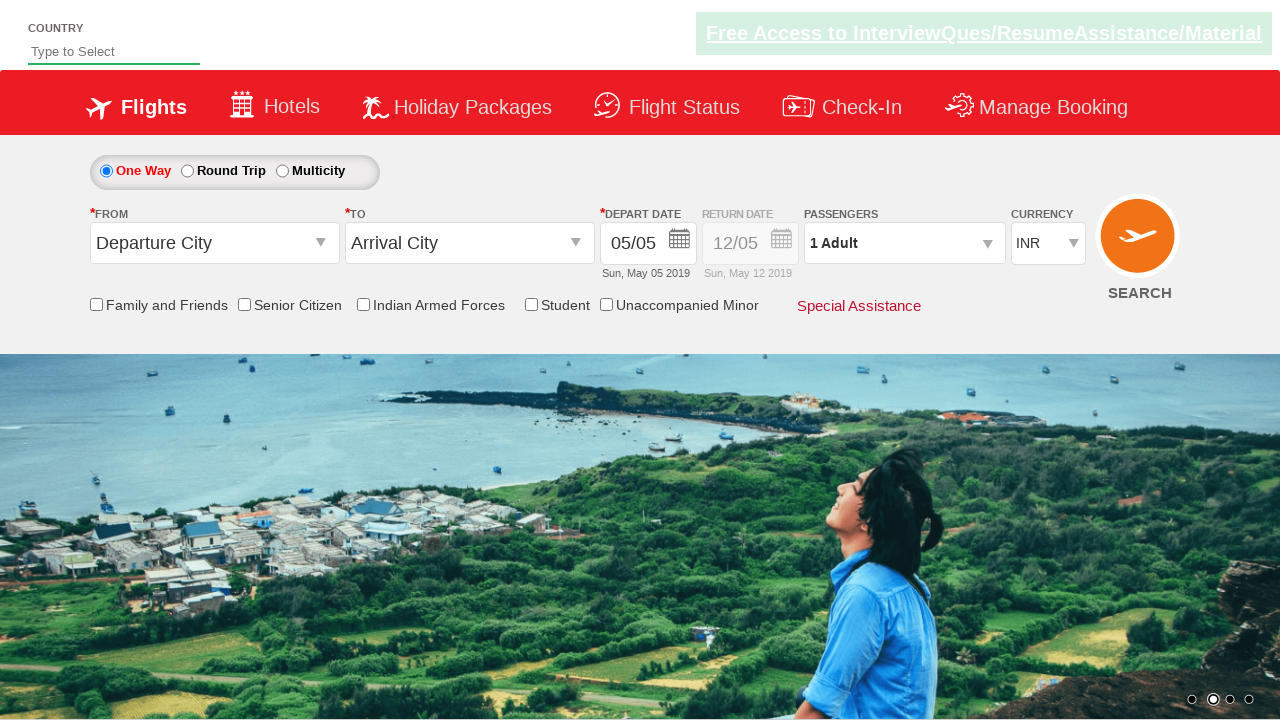

Clicked on passenger info section to open dropdown at (904, 243) on #divpaxinfo
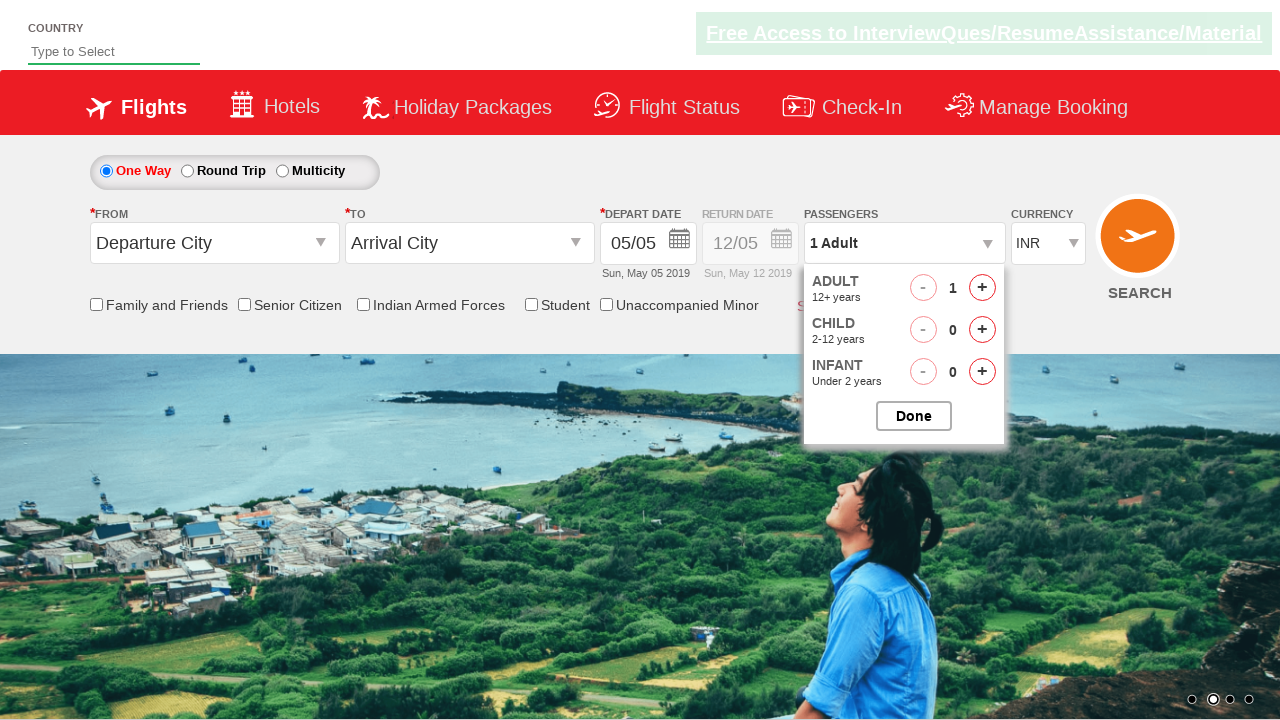

Waited for UI to update
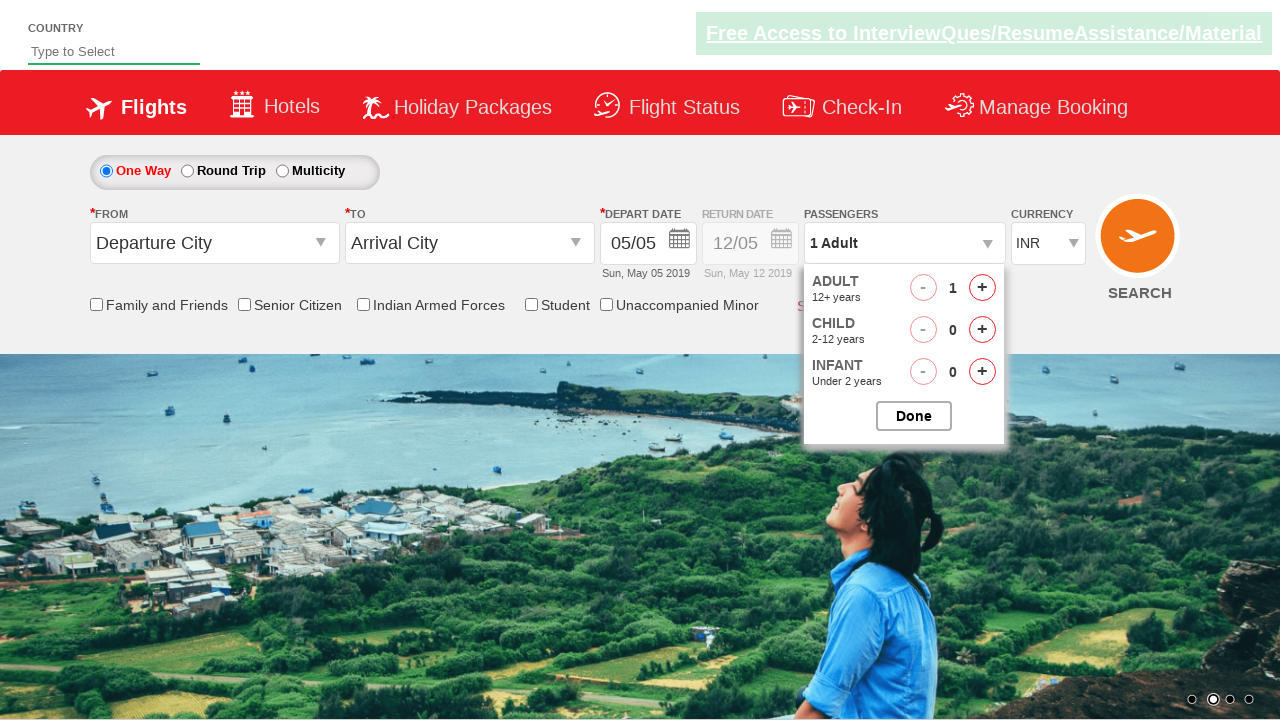

Clicked increment adult button (iteration 1 of 4) at (982, 288) on #hrefIncAdt
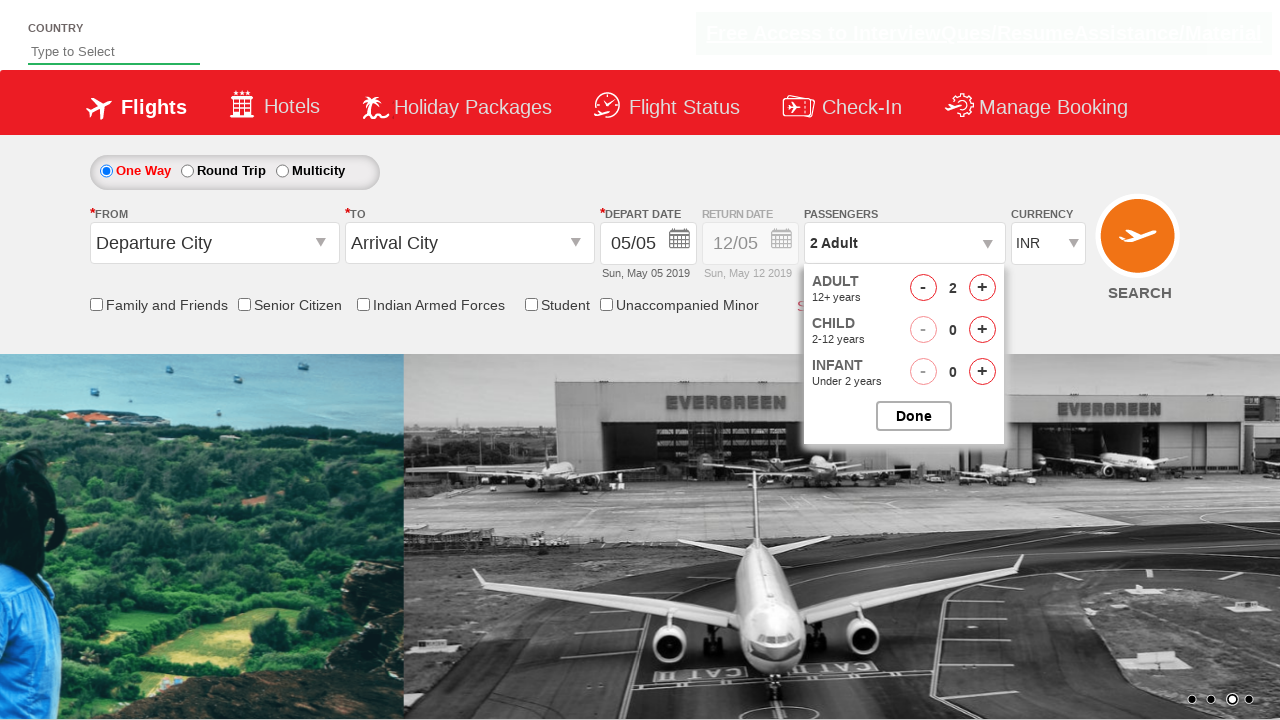

Waited for UI to update
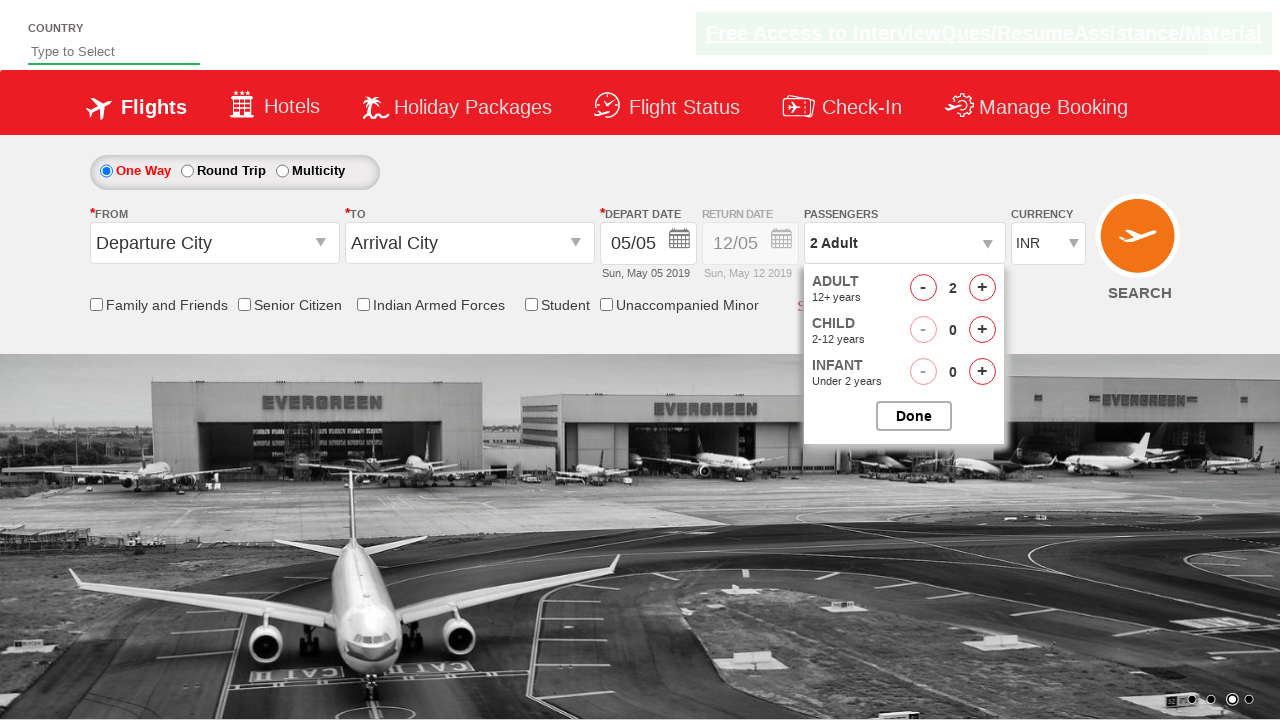

Clicked increment adult button (iteration 2 of 4) at (982, 288) on #hrefIncAdt
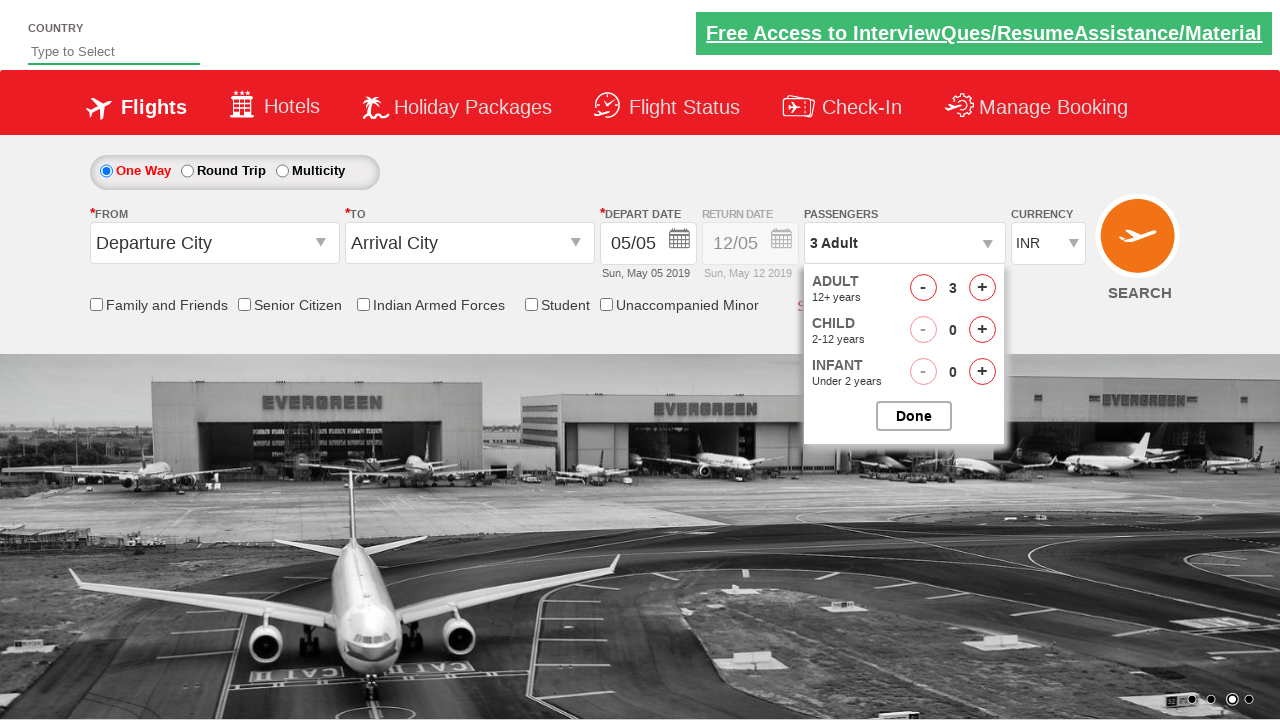

Waited for UI to update
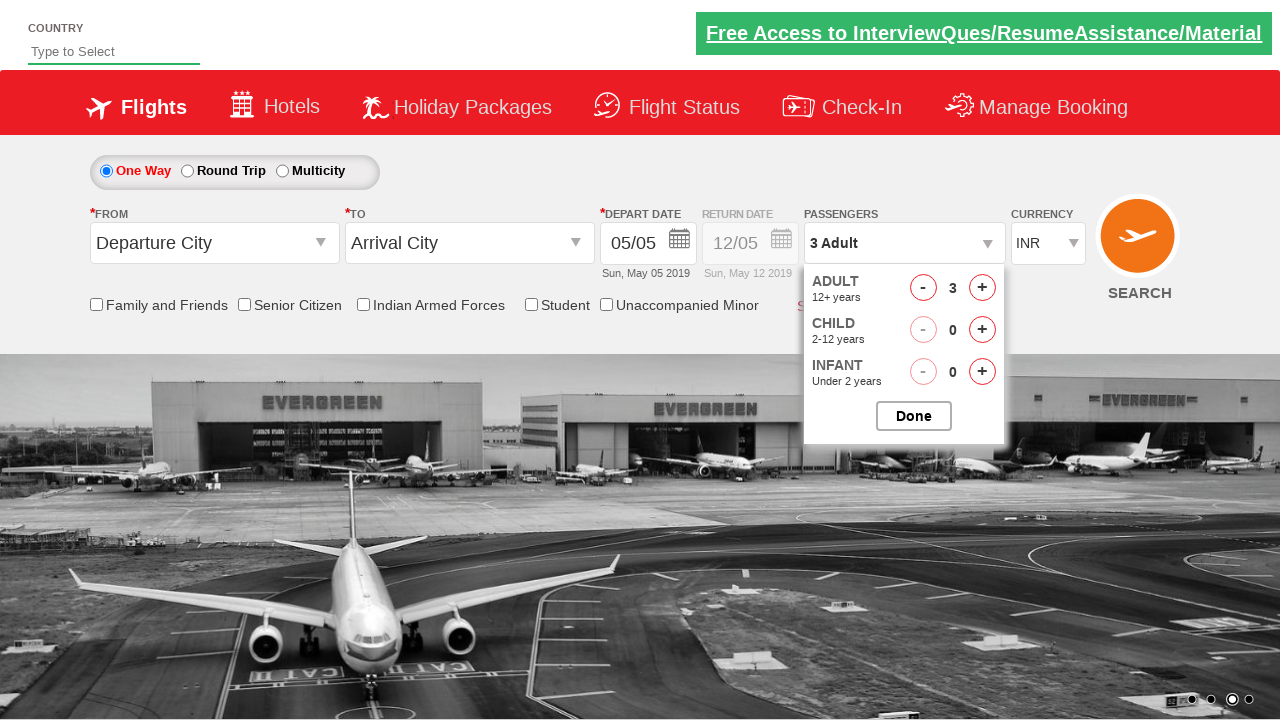

Clicked increment adult button (iteration 3 of 4) at (982, 288) on #hrefIncAdt
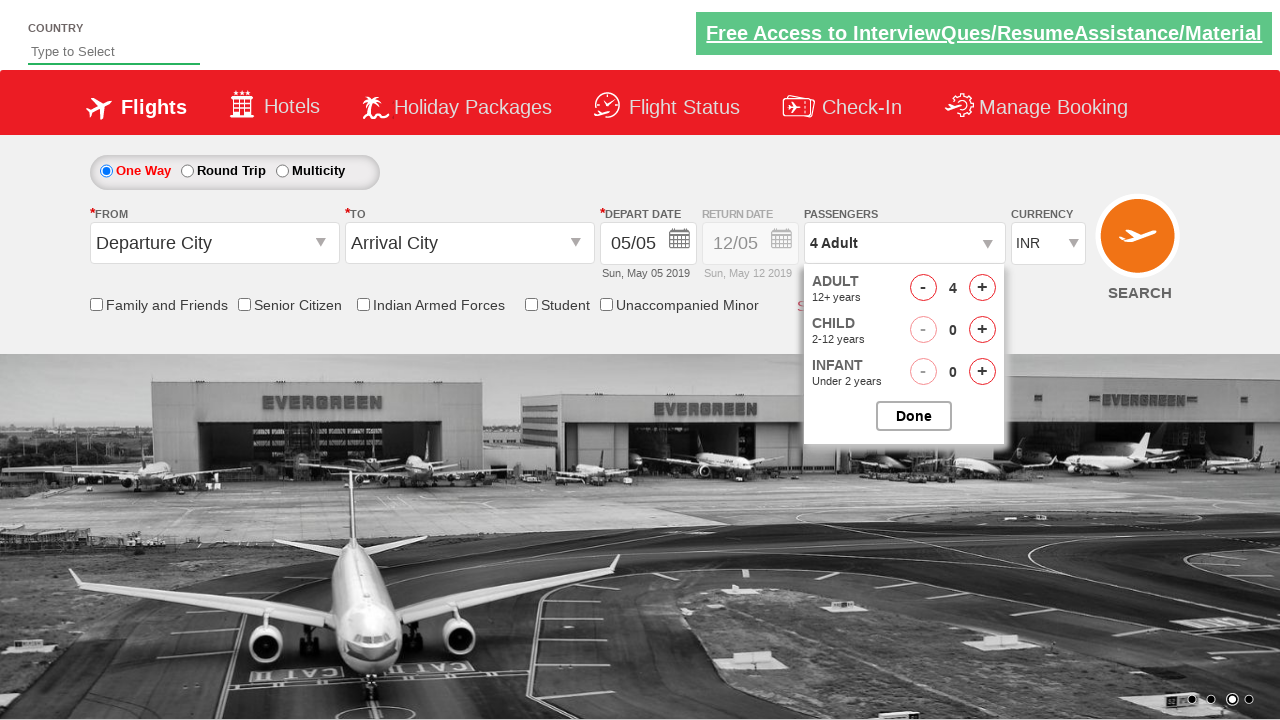

Waited for UI to update
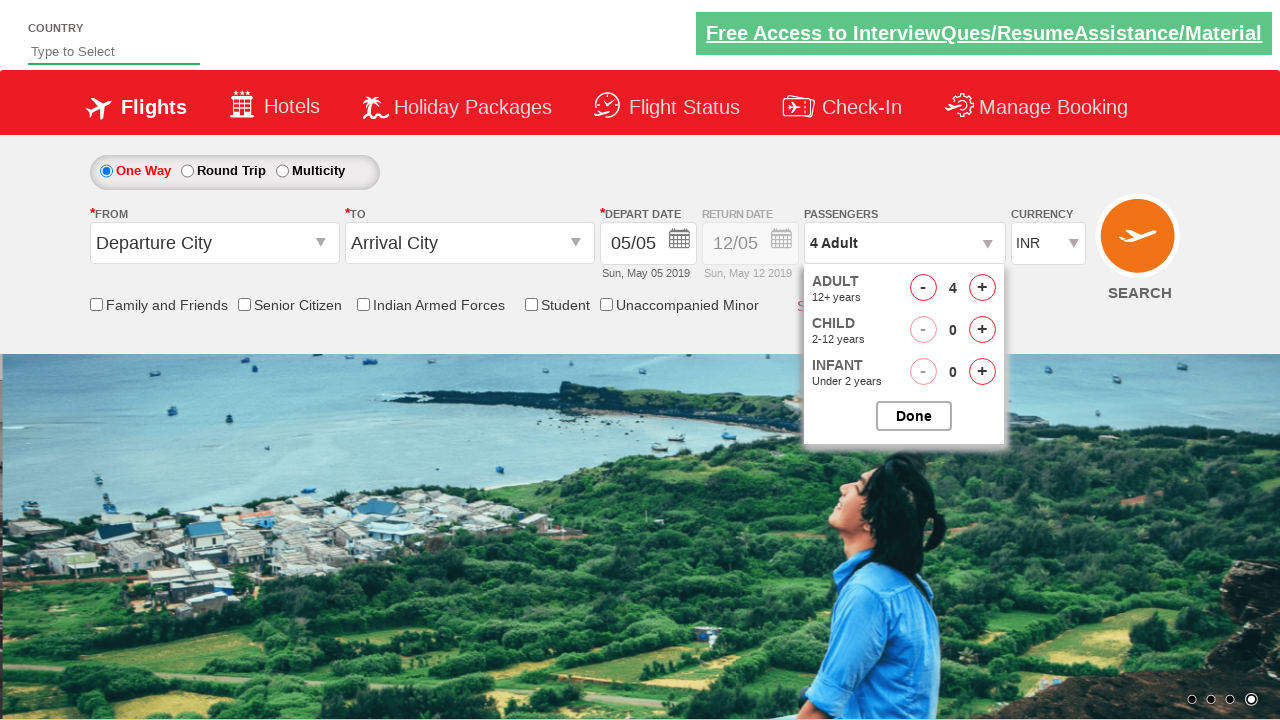

Clicked increment adult button (iteration 4 of 4) at (982, 288) on #hrefIncAdt
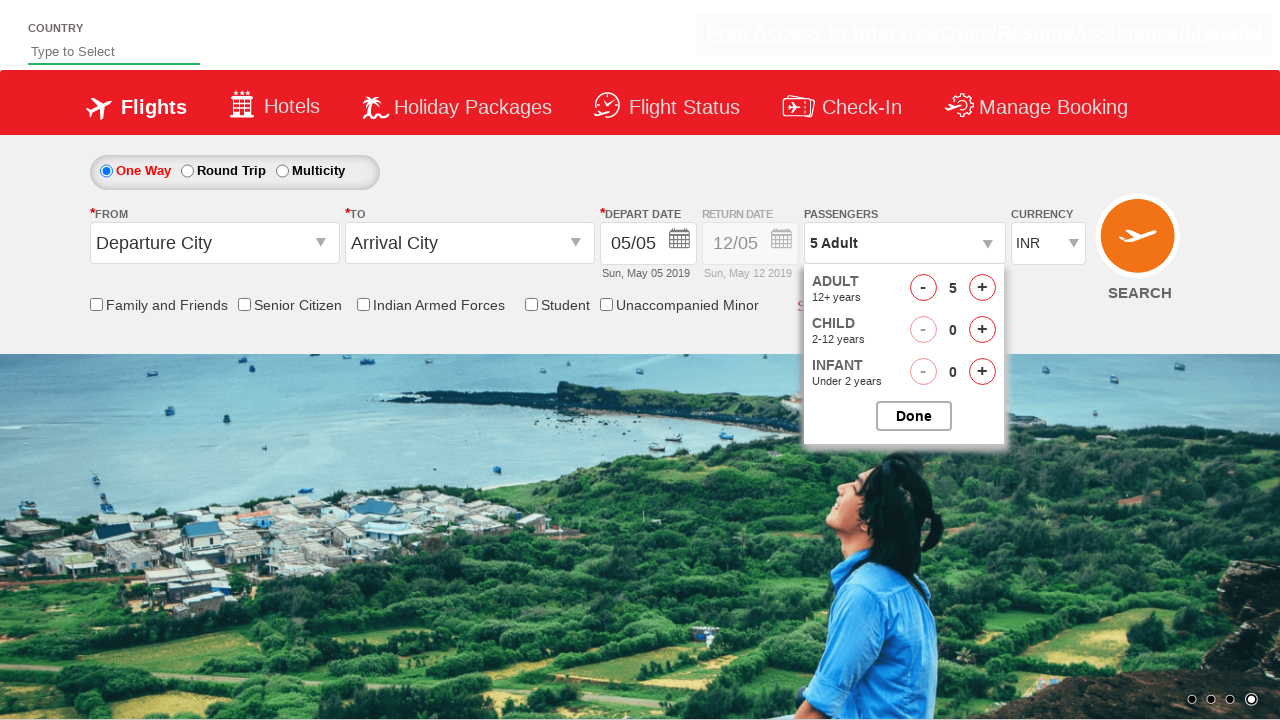

Waited for final UI state to settle
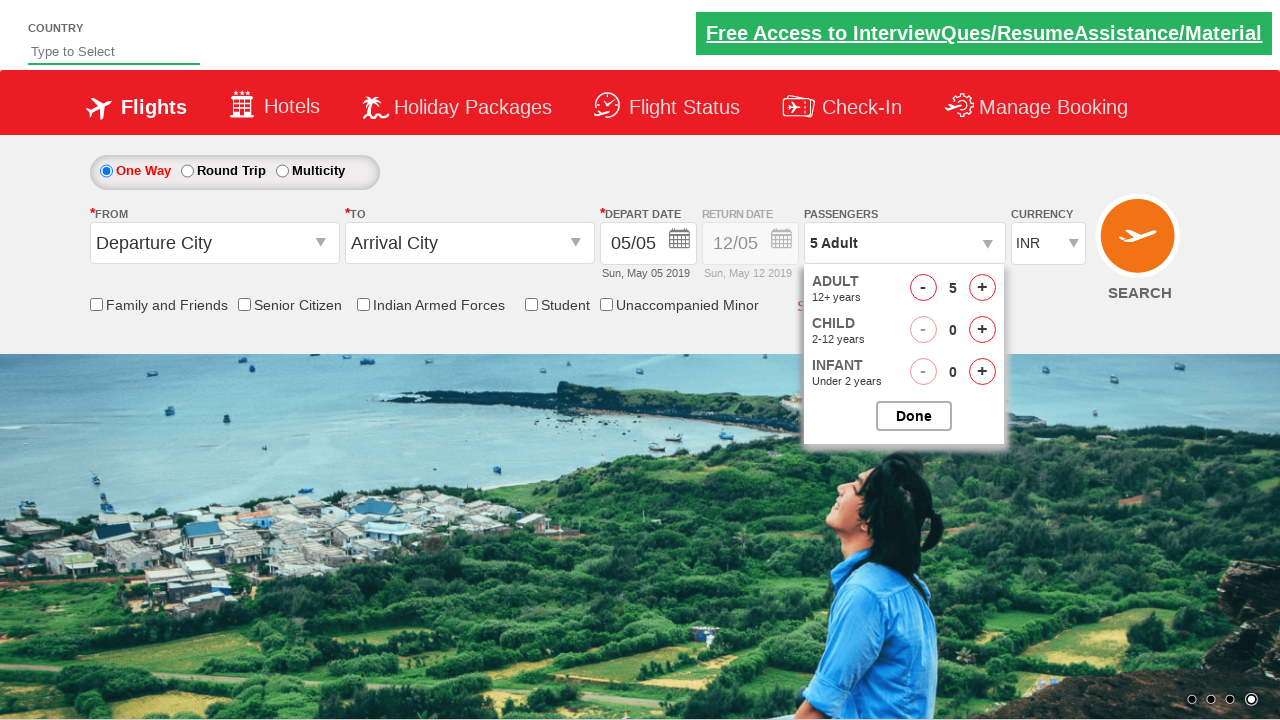

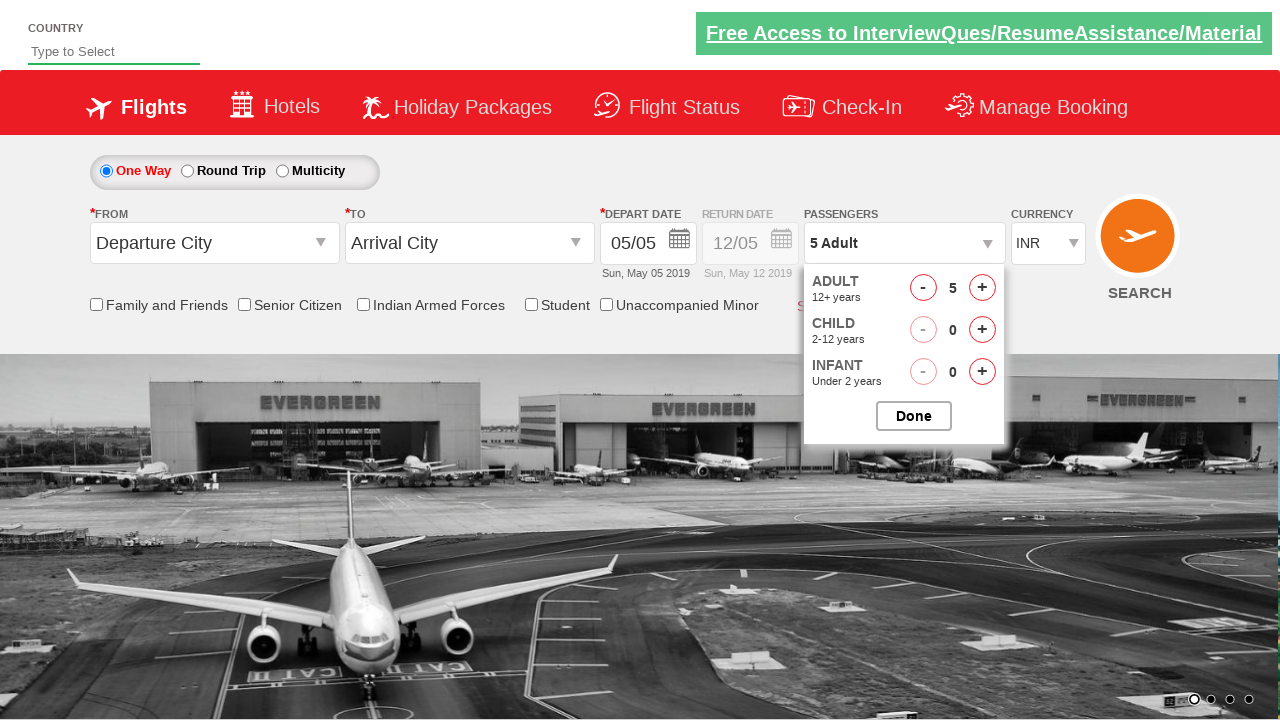